Tests the search functionality on 99 Bottles of Beer website by navigating to the search page, entering "Kotlin" as a search term, and verifying the search results contain a link to the Kotlin language page.

Starting URL: https://www.99-bottles-of-beer.net/

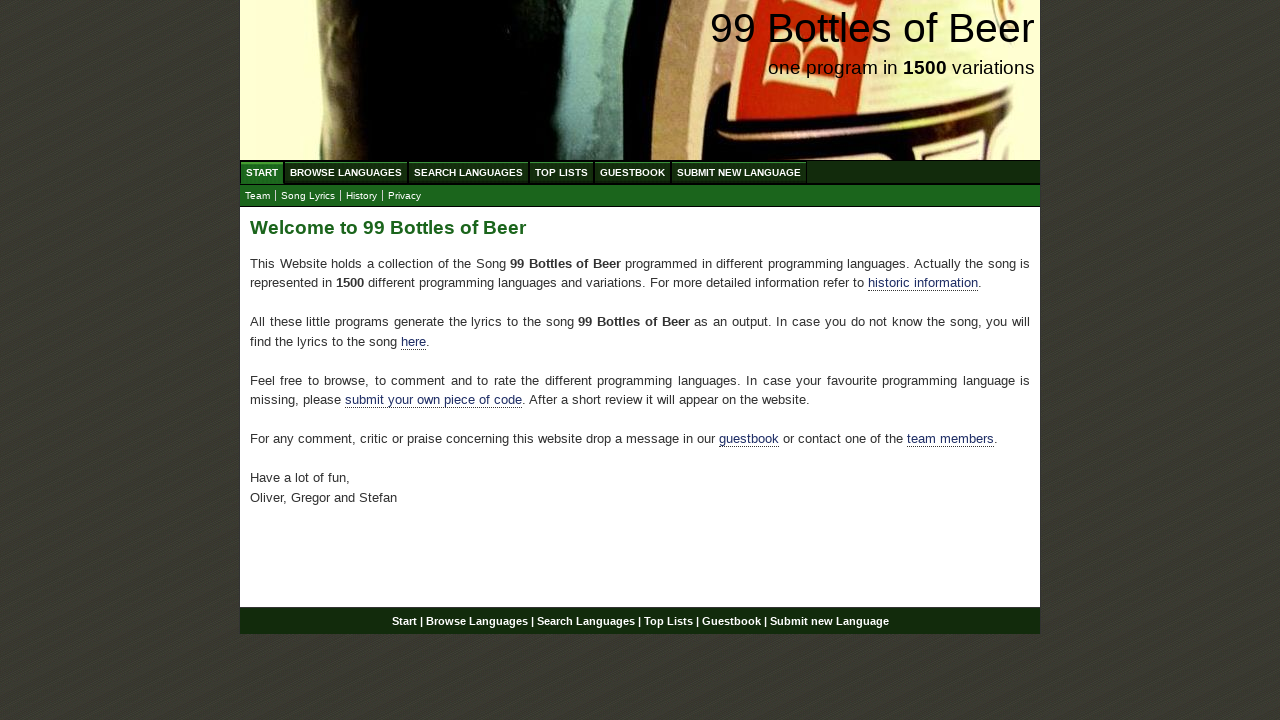

Clicked search link to navigate to search page at (468, 172) on a[href='/search.html']
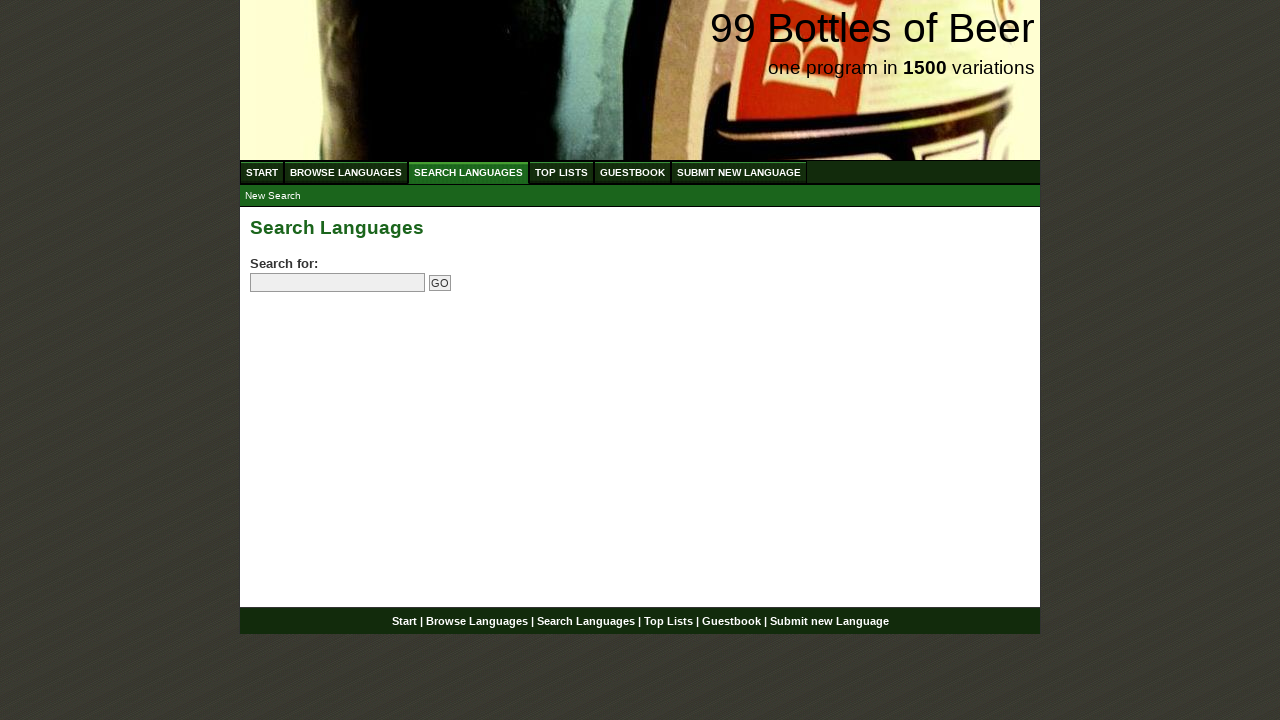

Filled search field with 'Kotlin' on input[name='search']
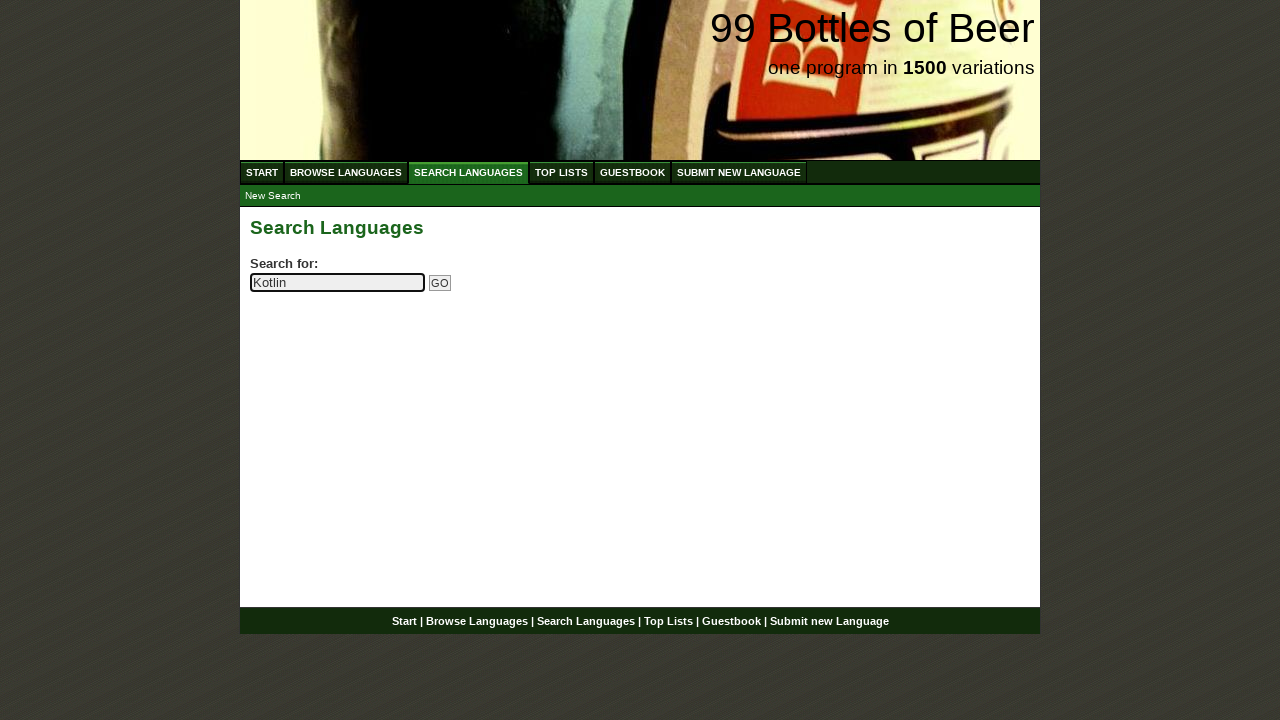

Clicked submit button to search for Kotlin at (440, 283) on input[name='submitsearch']
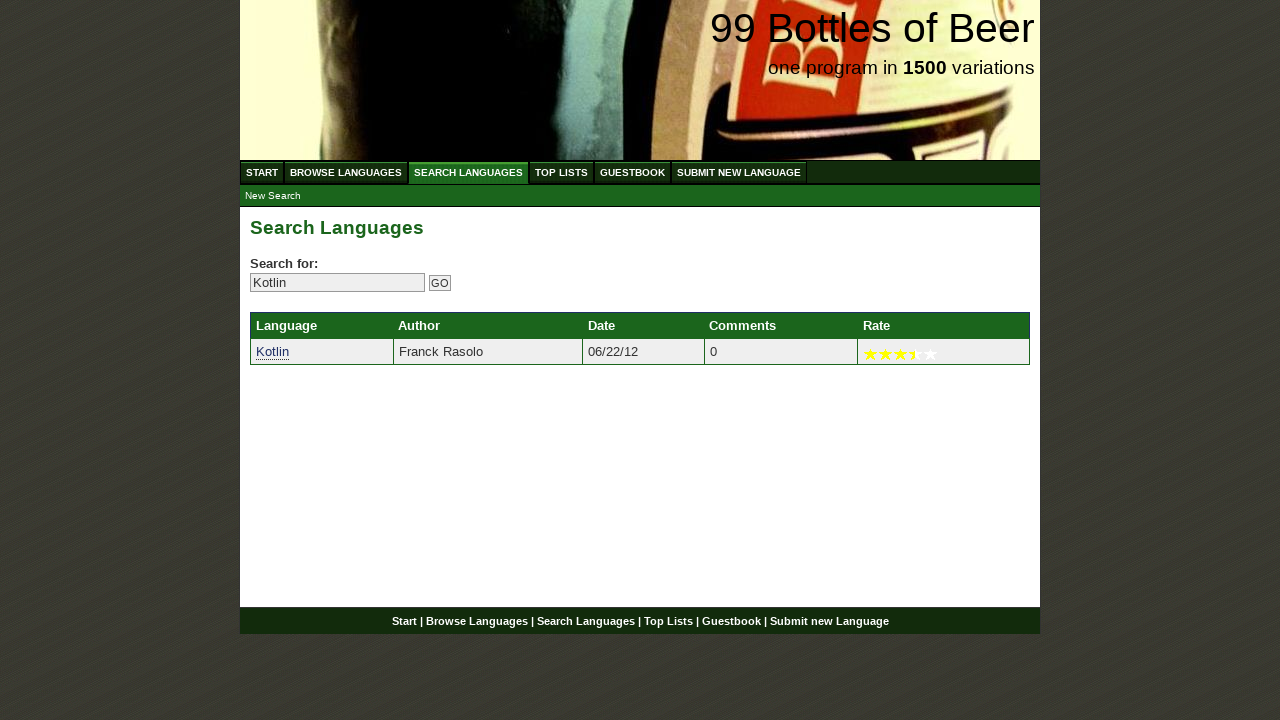

Verified Kotlin language link appears in search results
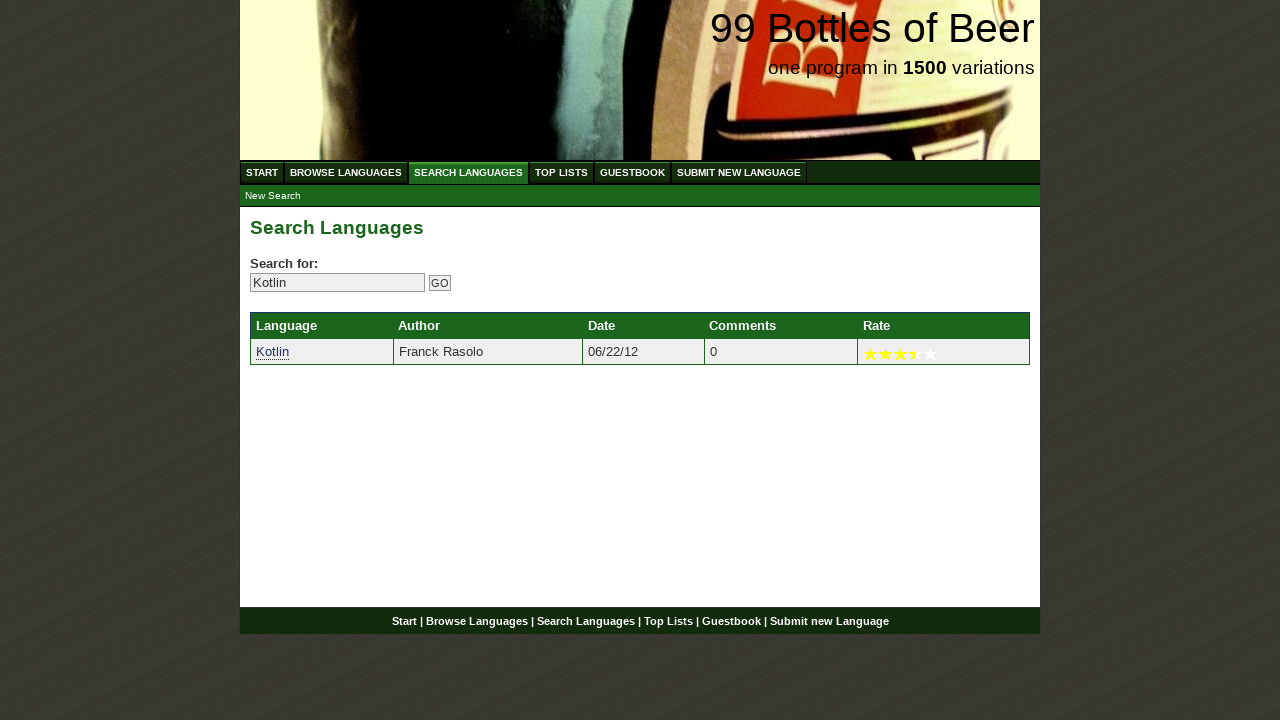

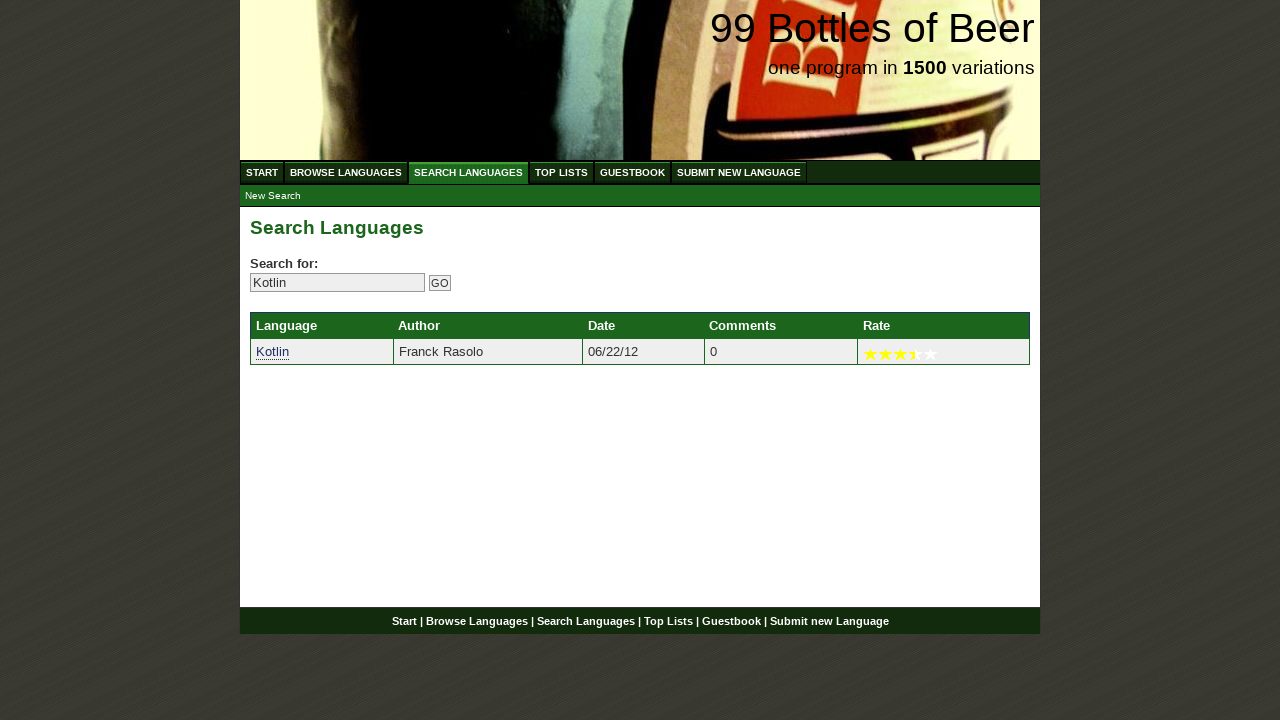